Tests login form validation by clicking the login button without entering any credentials and verifying that an appropriate error message is displayed.

Starting URL: https://demo.applitools.com/hackathon.html

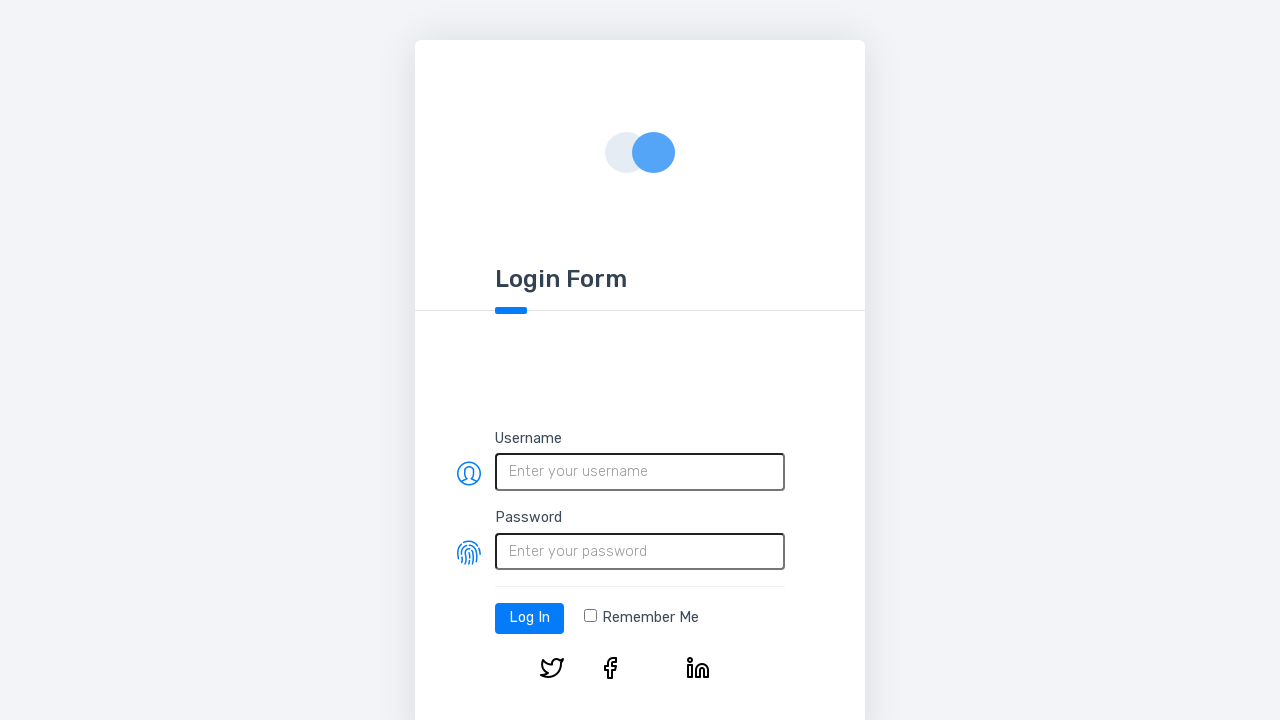

Clicked login button without entering credentials at (530, 618) on #log-in
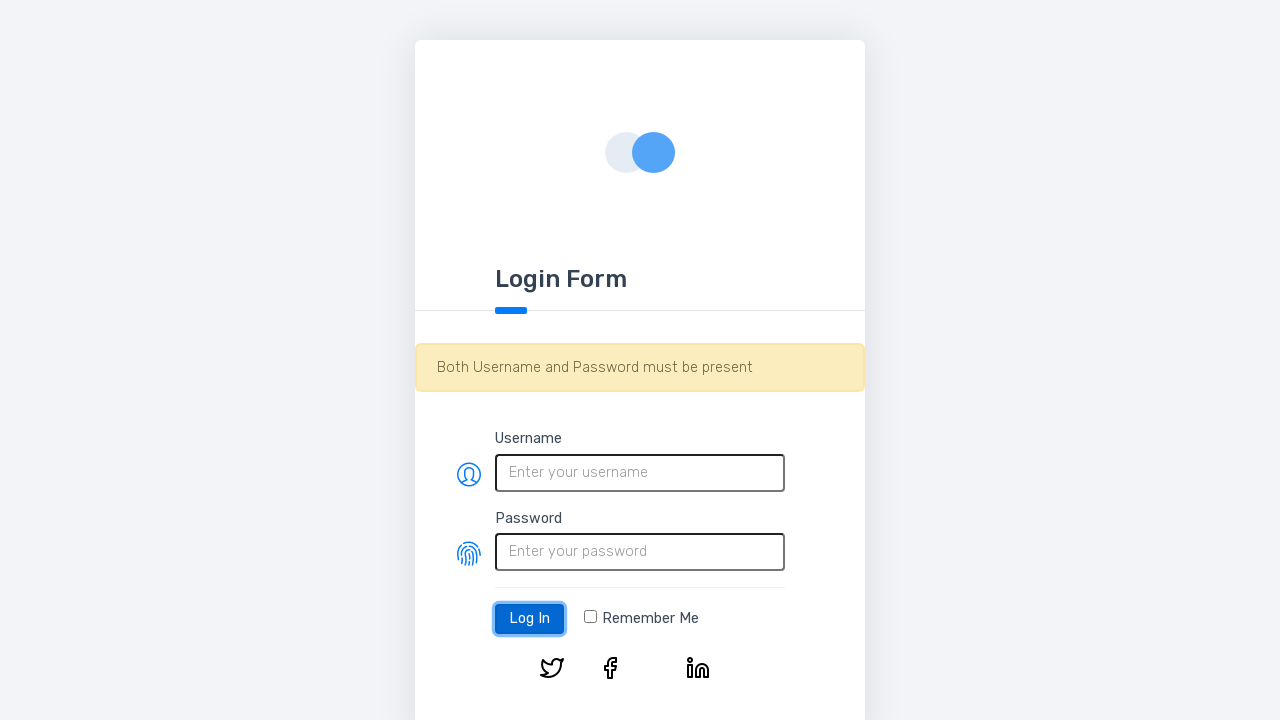

Error alert message appeared for missing credentials
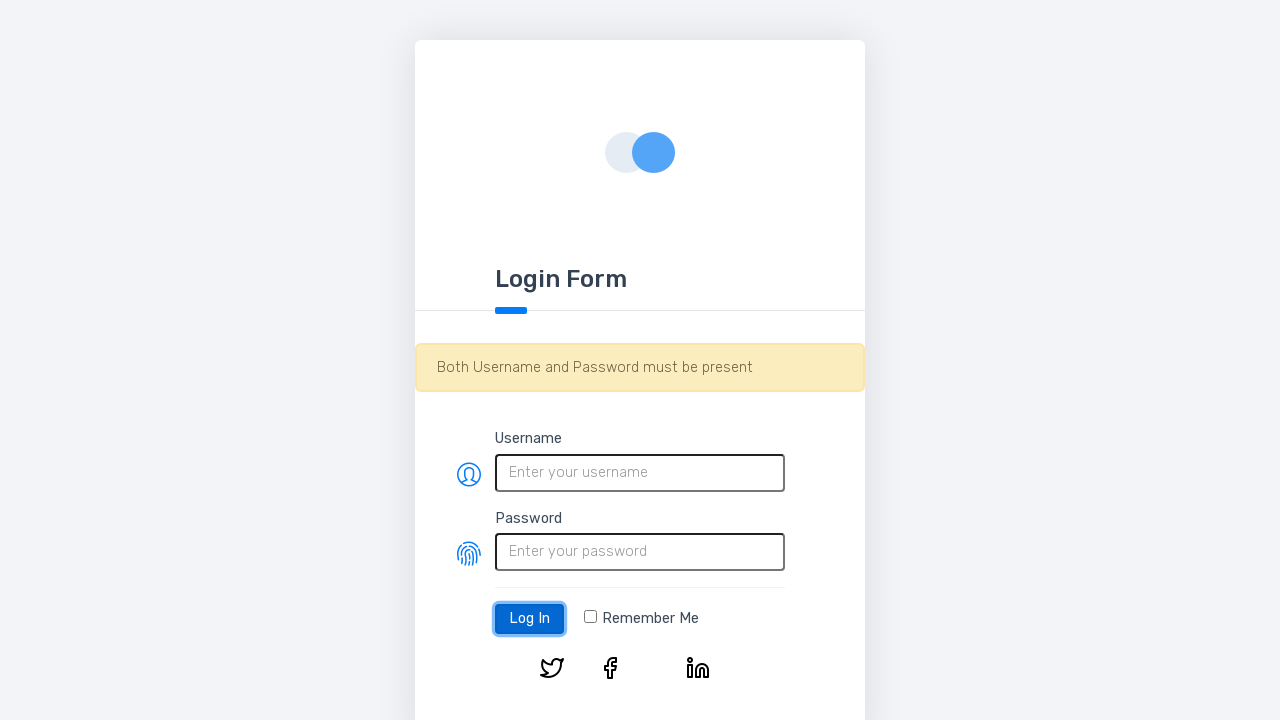

Verified error message contains 'Both Username and Password must be present'
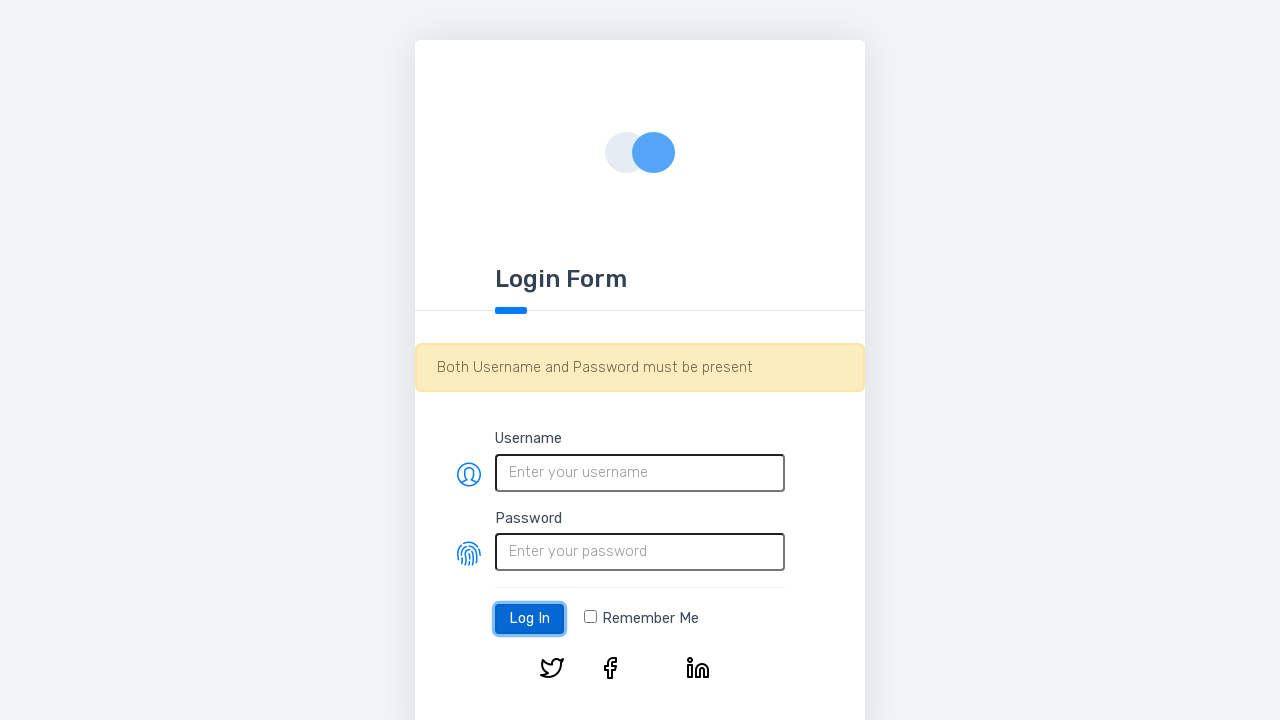

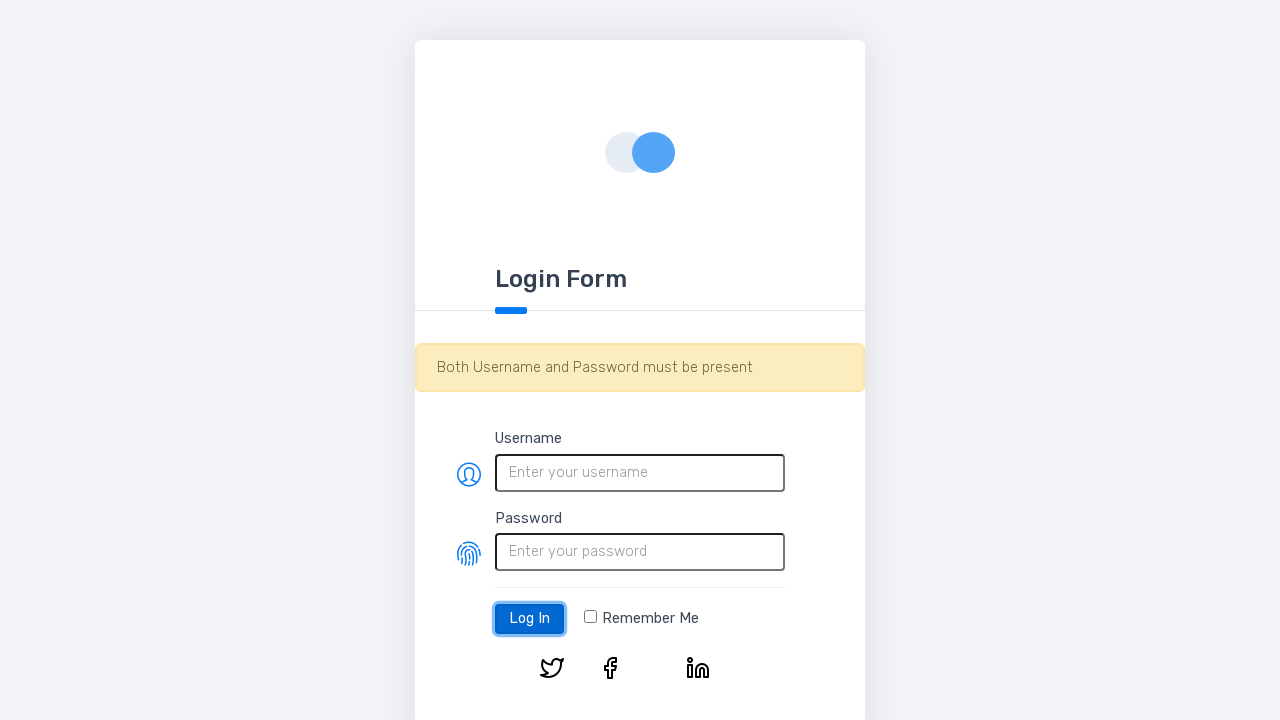